Searches YouTube for "lofi music" by entering the query in the search box and submitting the form

Starting URL: https://www.youtube.com

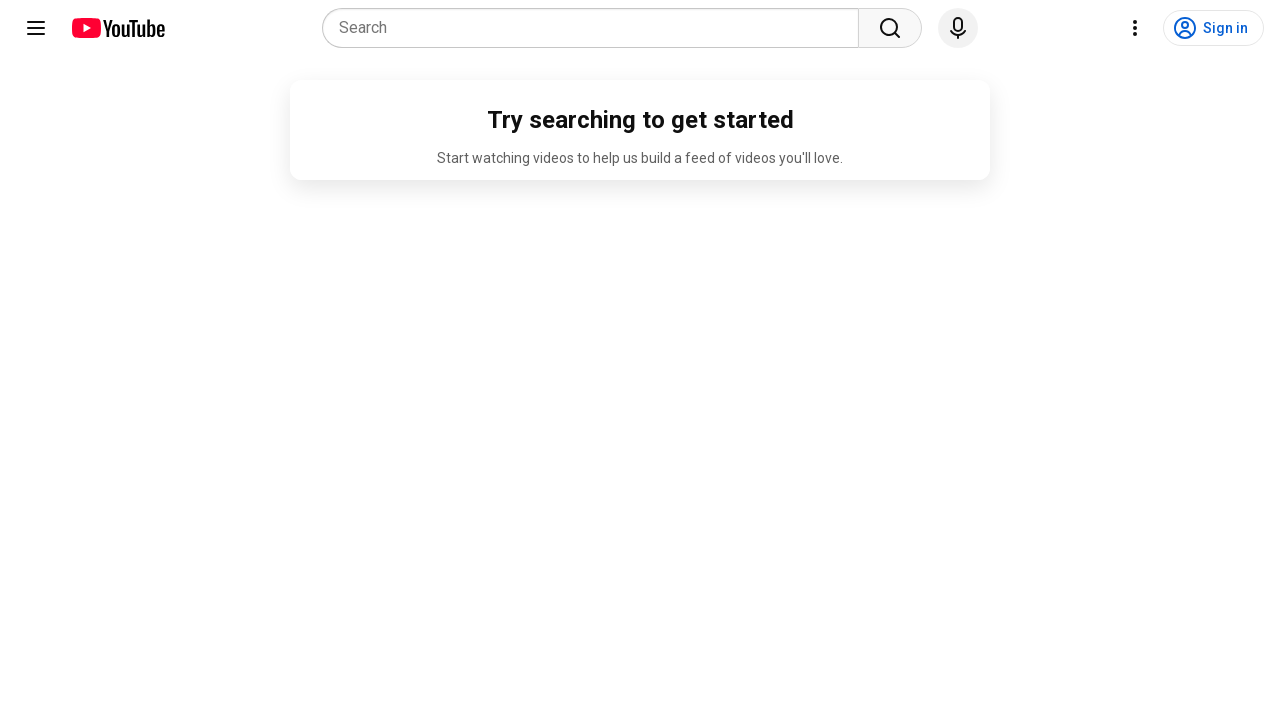

Filled search box with 'lofi music' on input[name='search_query']
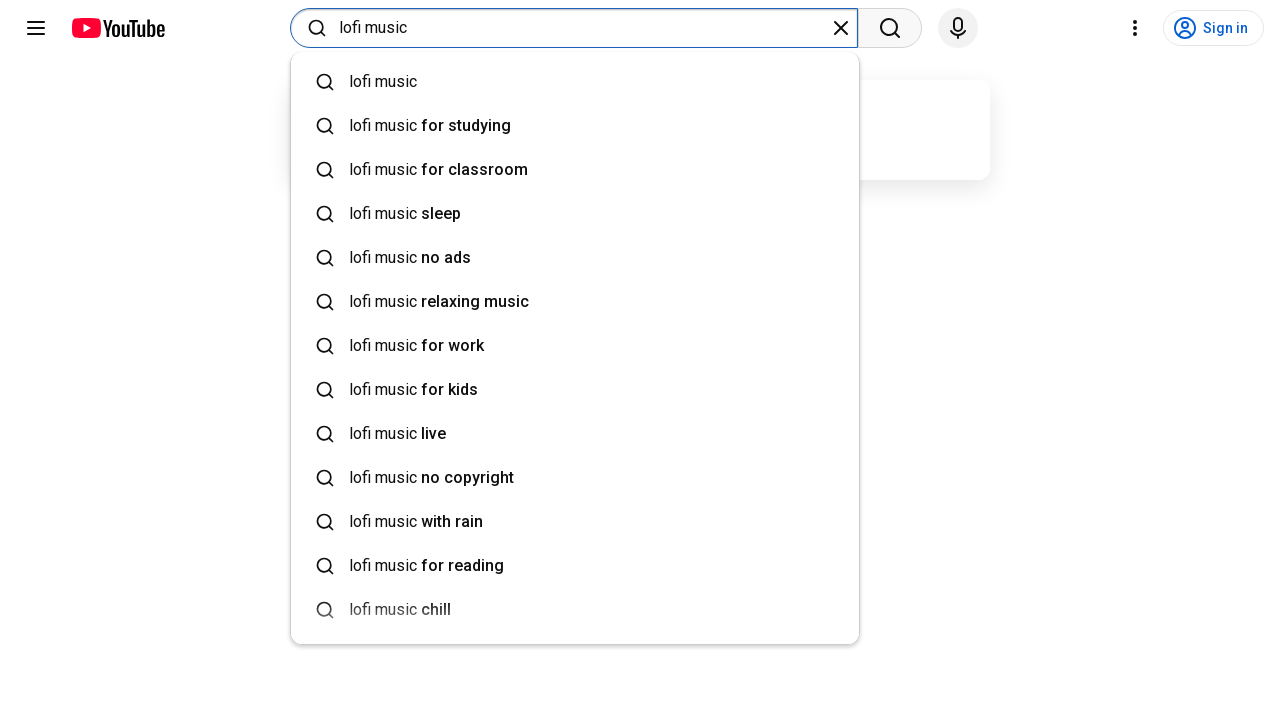

Submitted search form by pressing Enter on input[name='search_query']
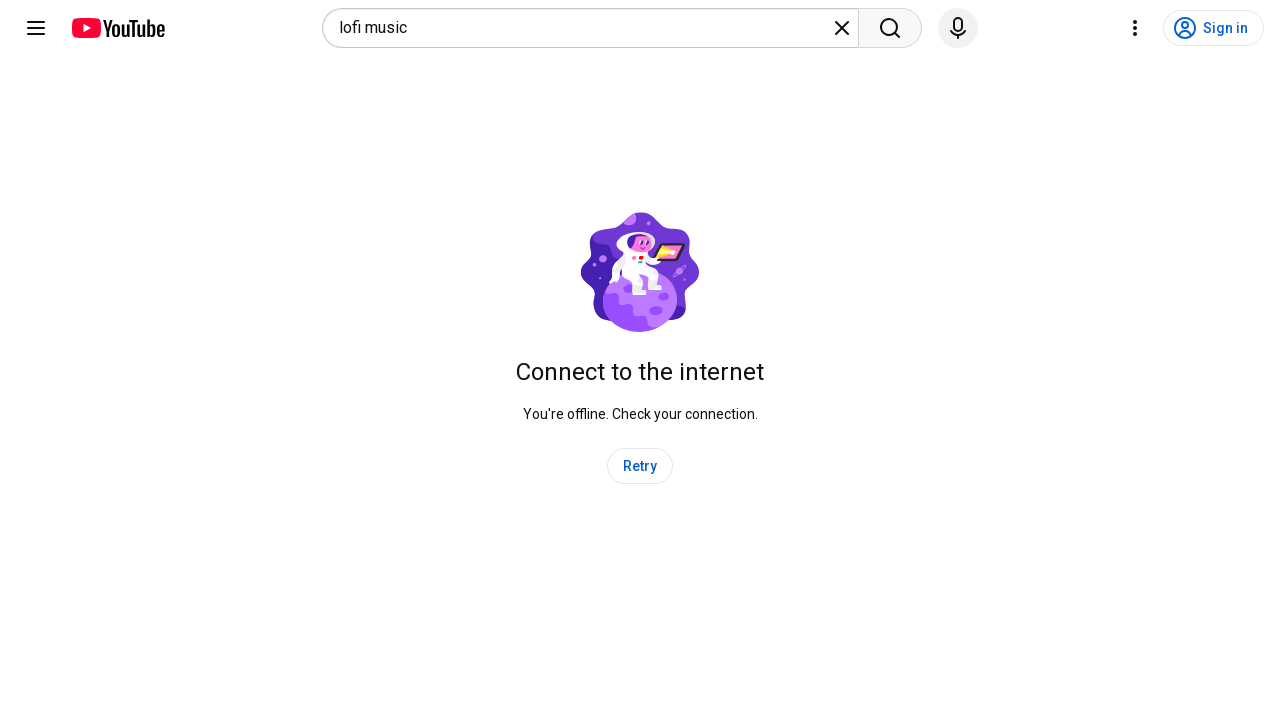

Waited for search results to load
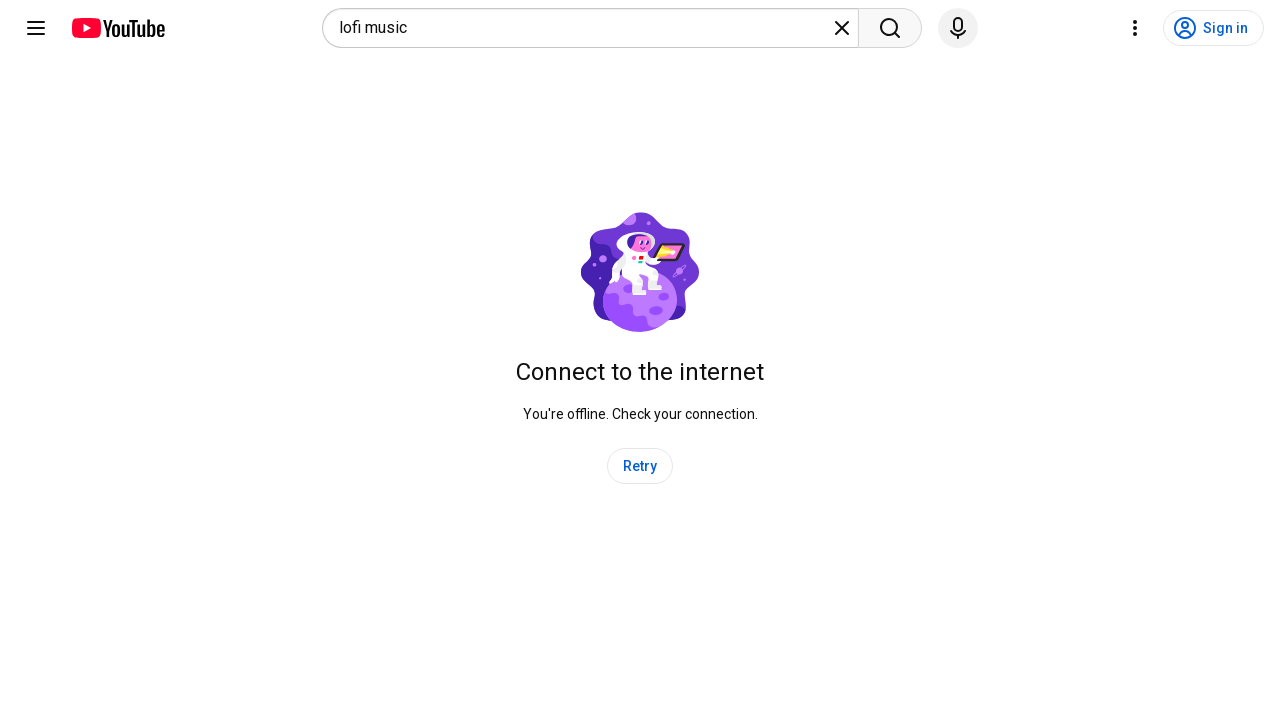

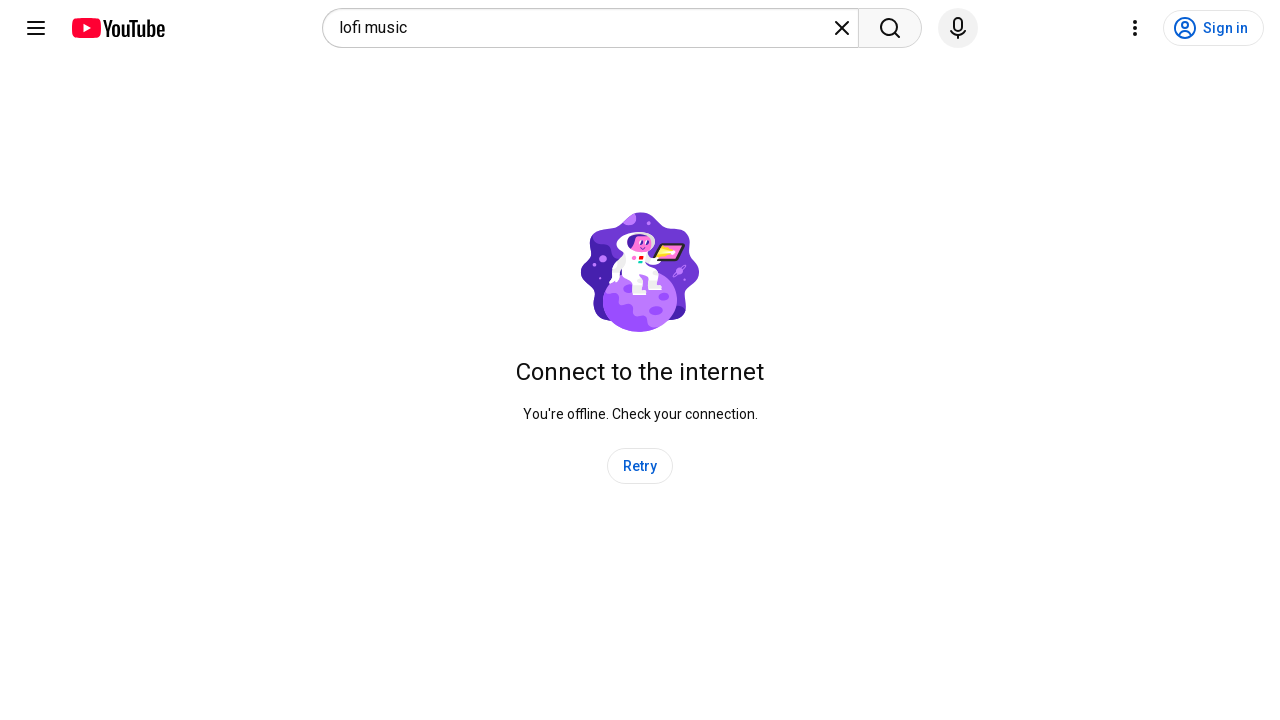